Tests accepting a simple alert dialog by clicking the alert button and accepting the alert

Starting URL: https://testautomationpractice.blogspot.com/

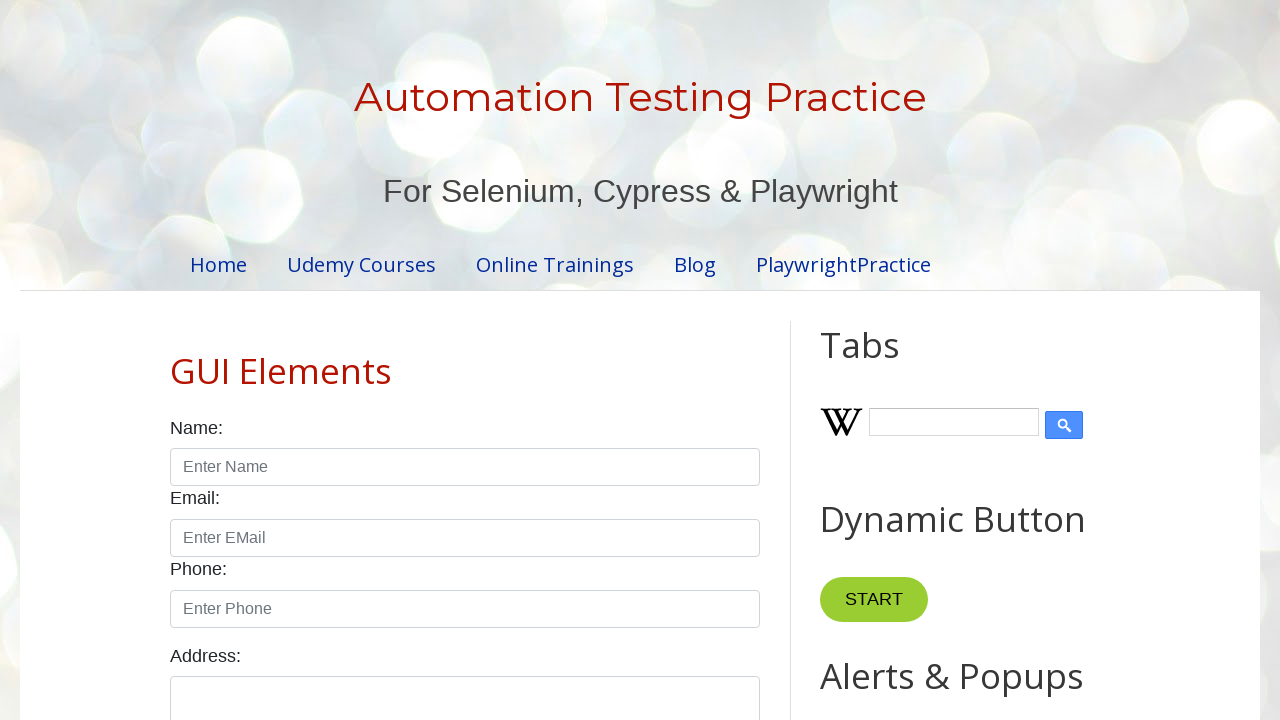

Clicked the alert button at (888, 361) on #alertBtn
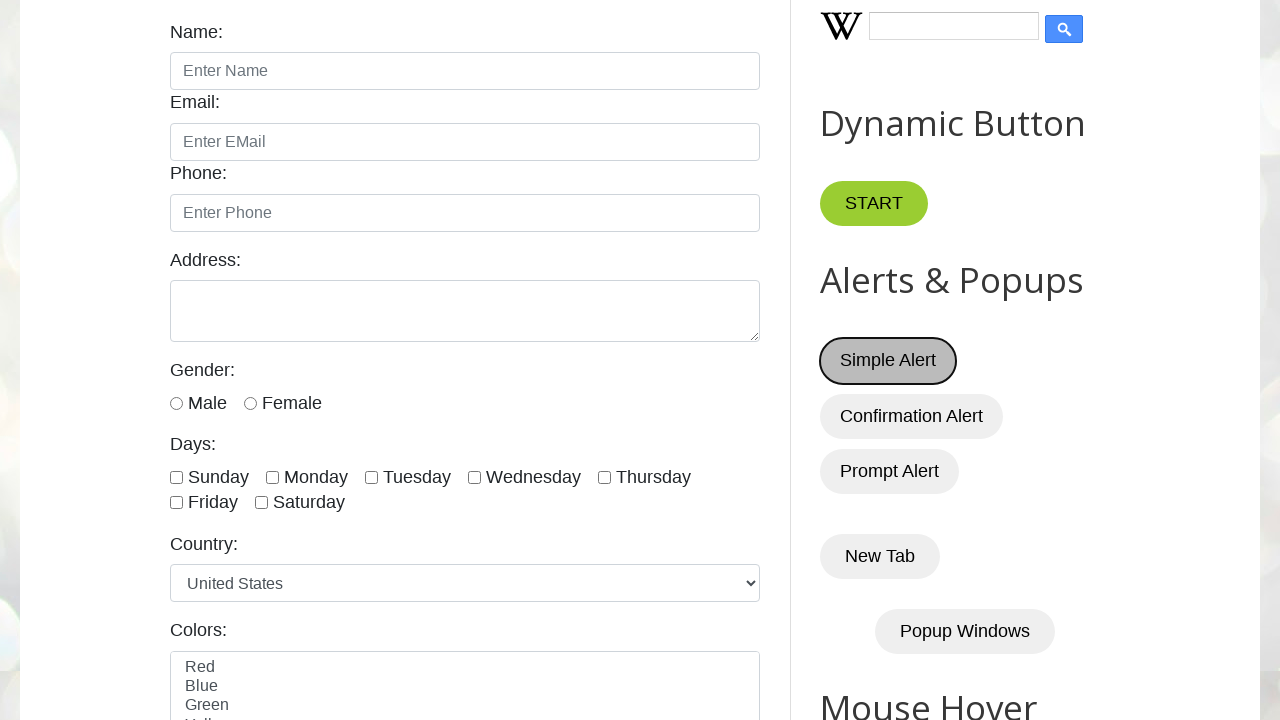

Set up dialog handler to accept alert
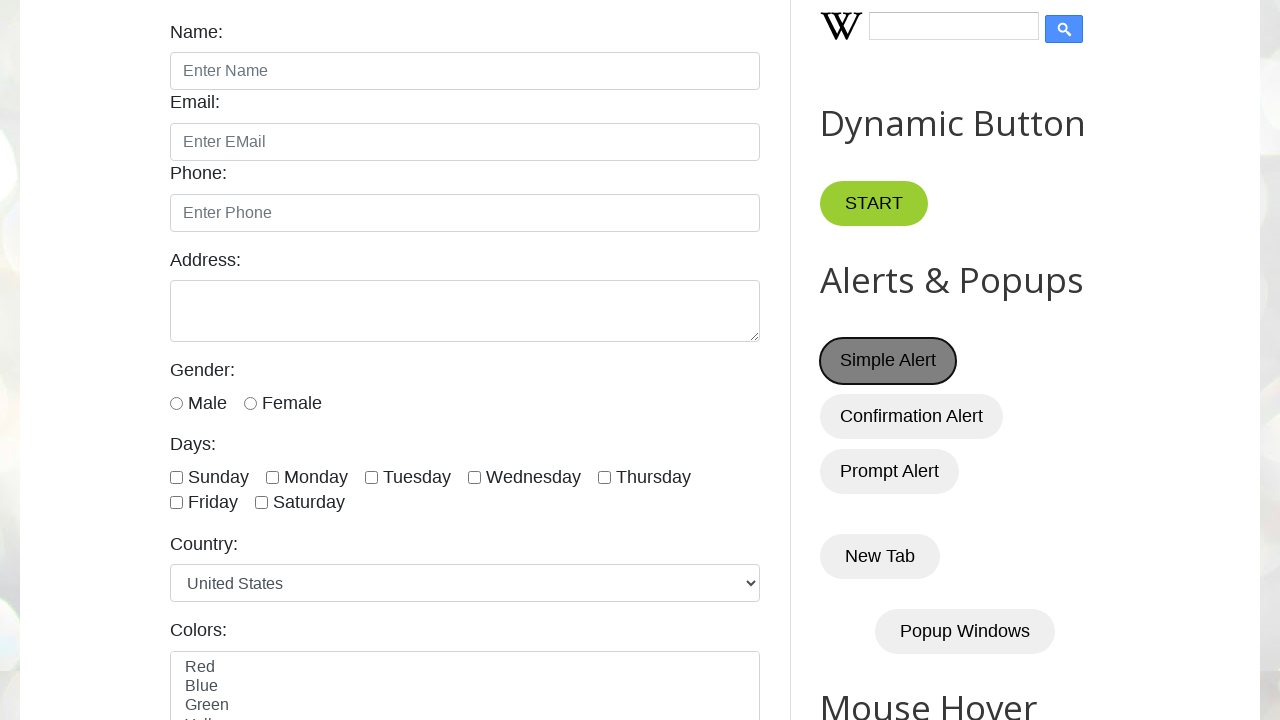

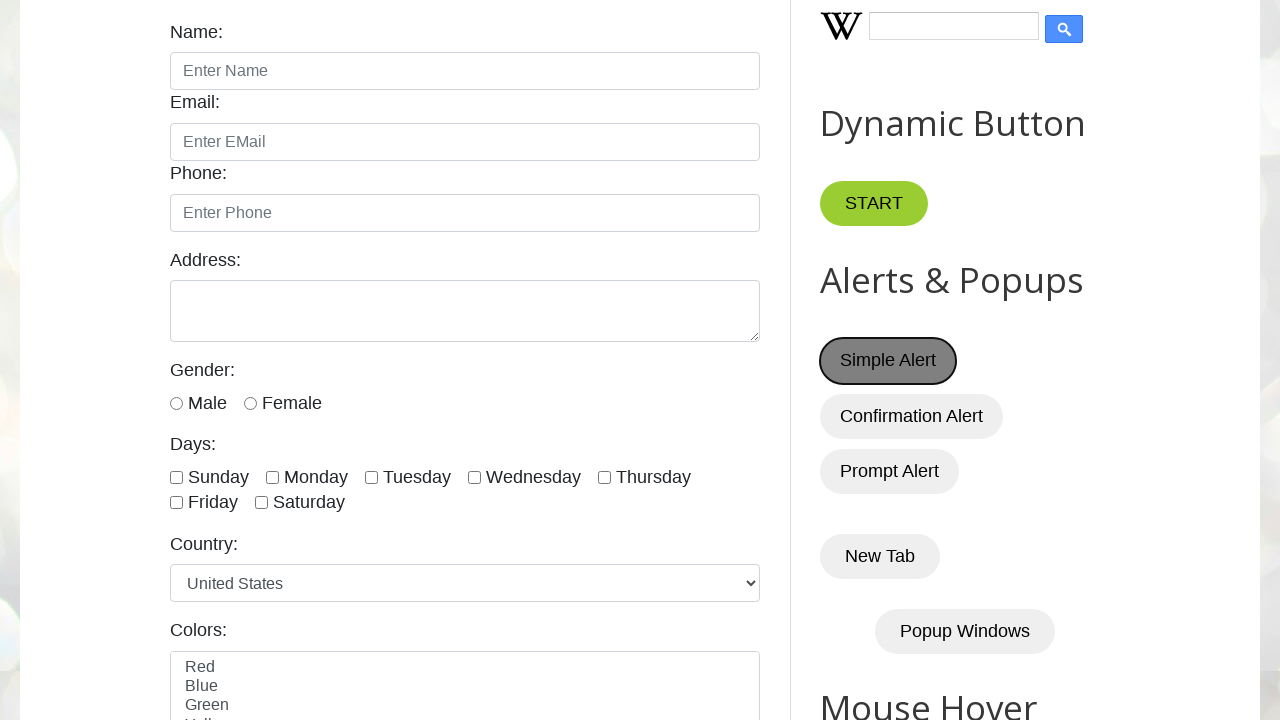